Navigates to a page, clicks on a link with a mathematically calculated text value, then fills out a form with first name, last name, city, and country fields and submits it.

Starting URL: http://suninjuly.github.io/find_link_text

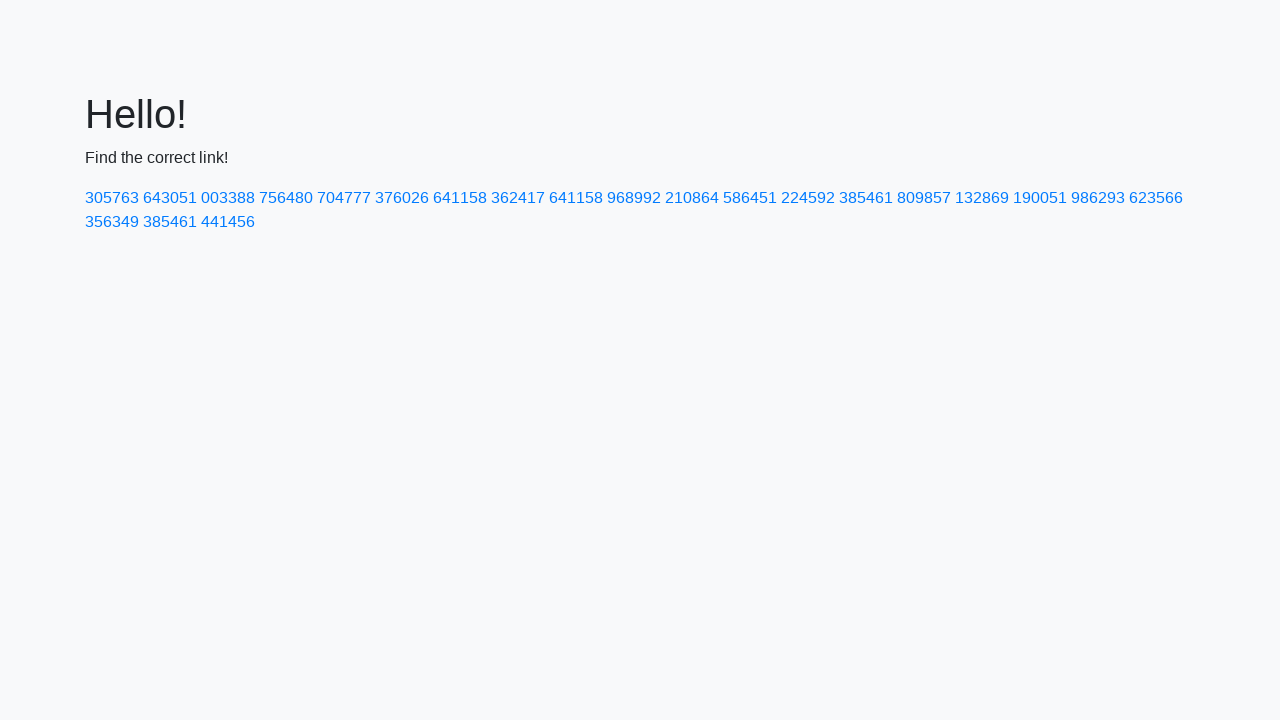

Clicked on link with mathematically calculated text value '224592' at (808, 198) on text=224592
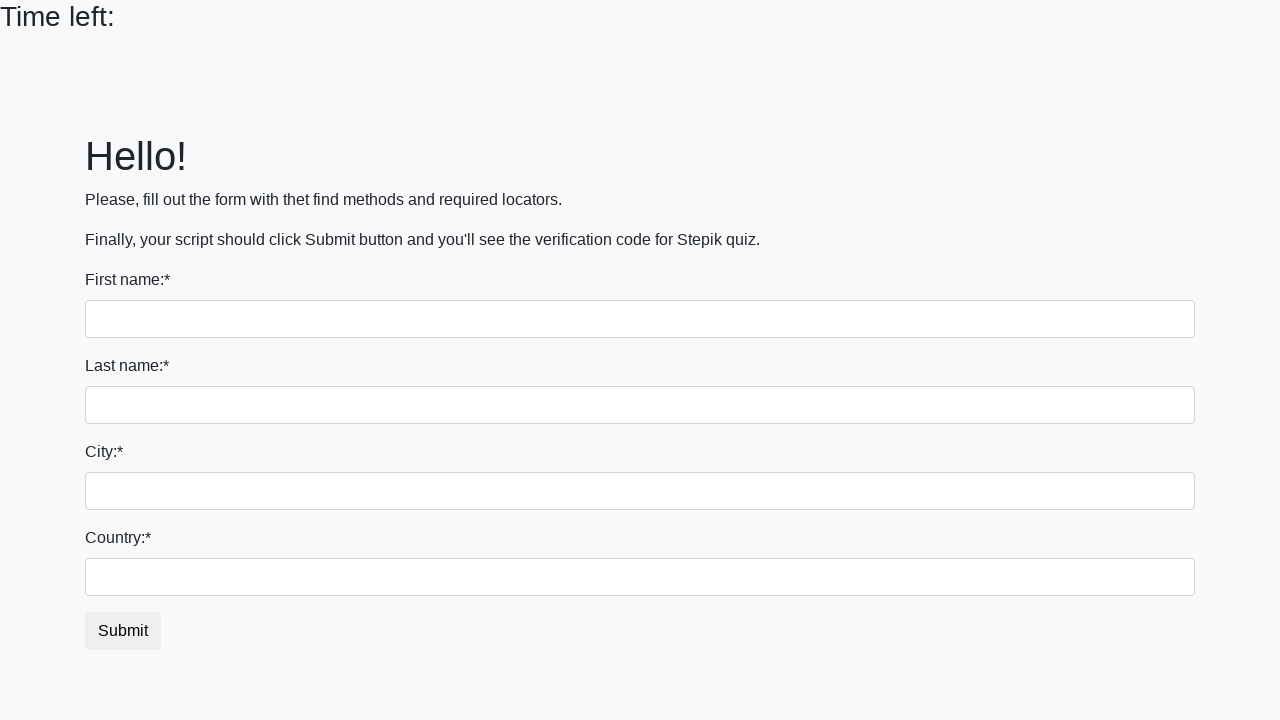

Filled first name field with 'Ivan' on input >> nth=0
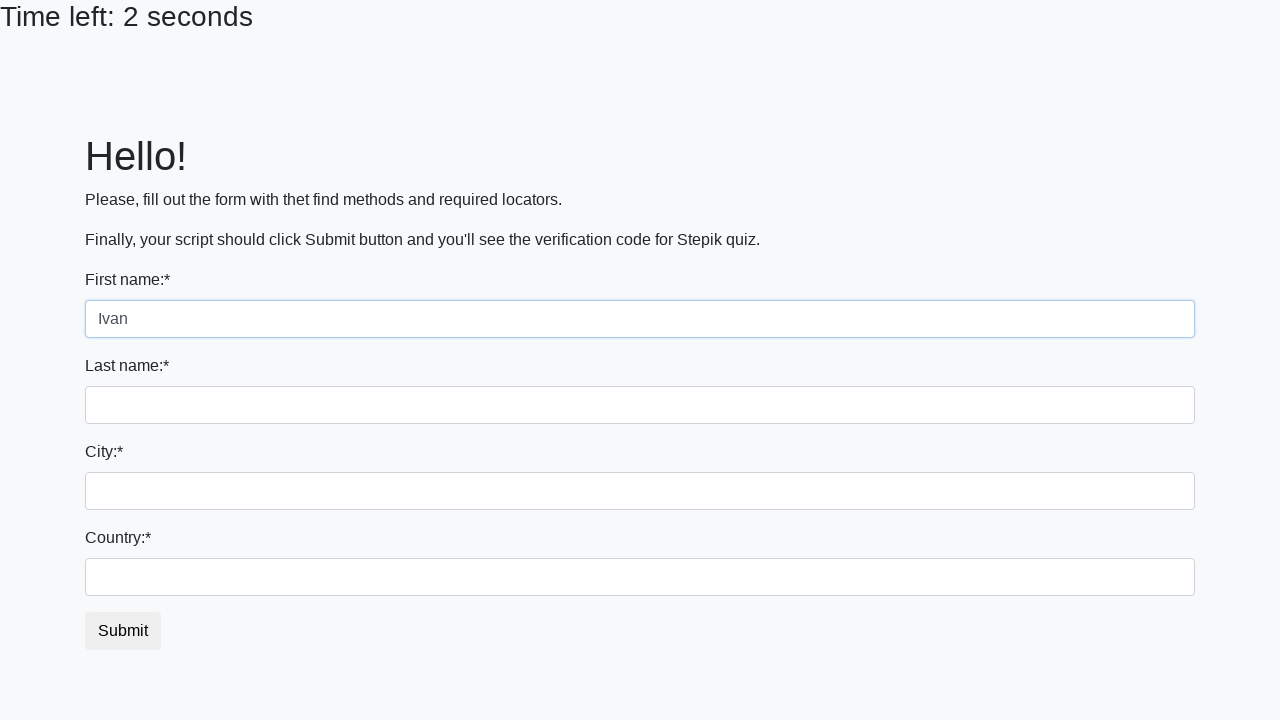

Filled last name field with 'Petrov' on input[name='last_name']
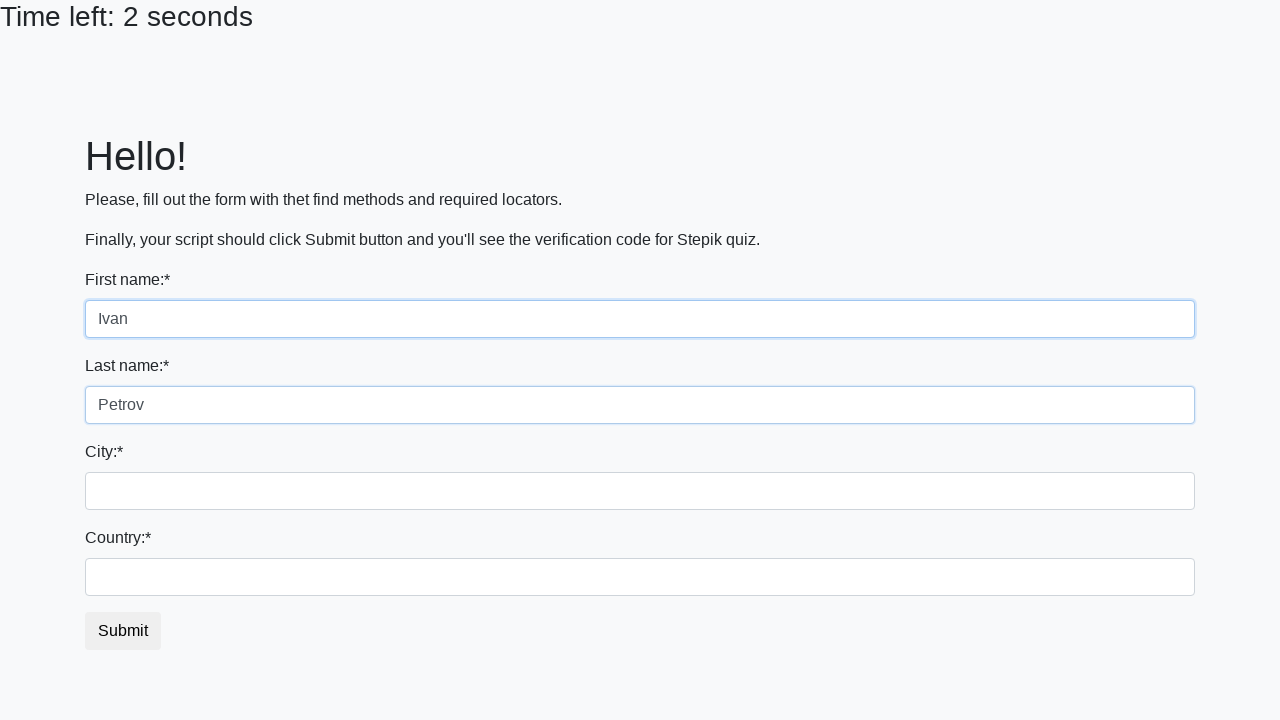

Filled city field with 'Smolensk' on .city
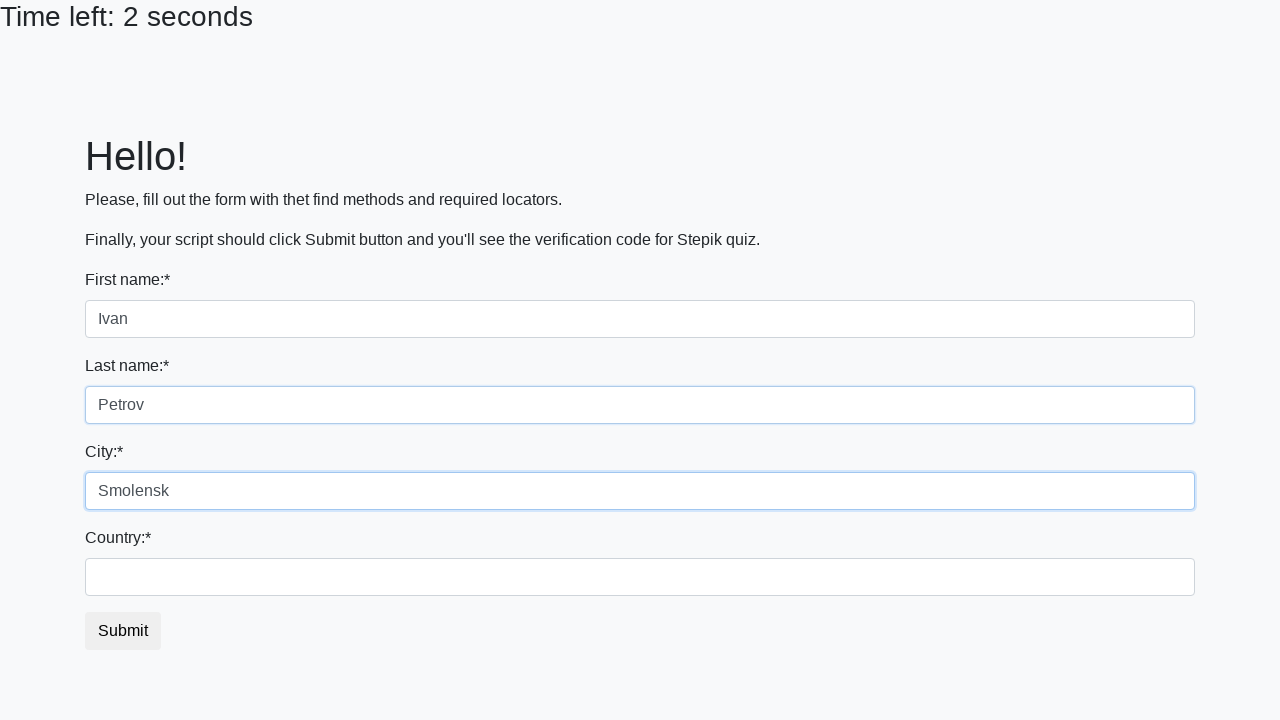

Filled country field with 'Russia' on #country
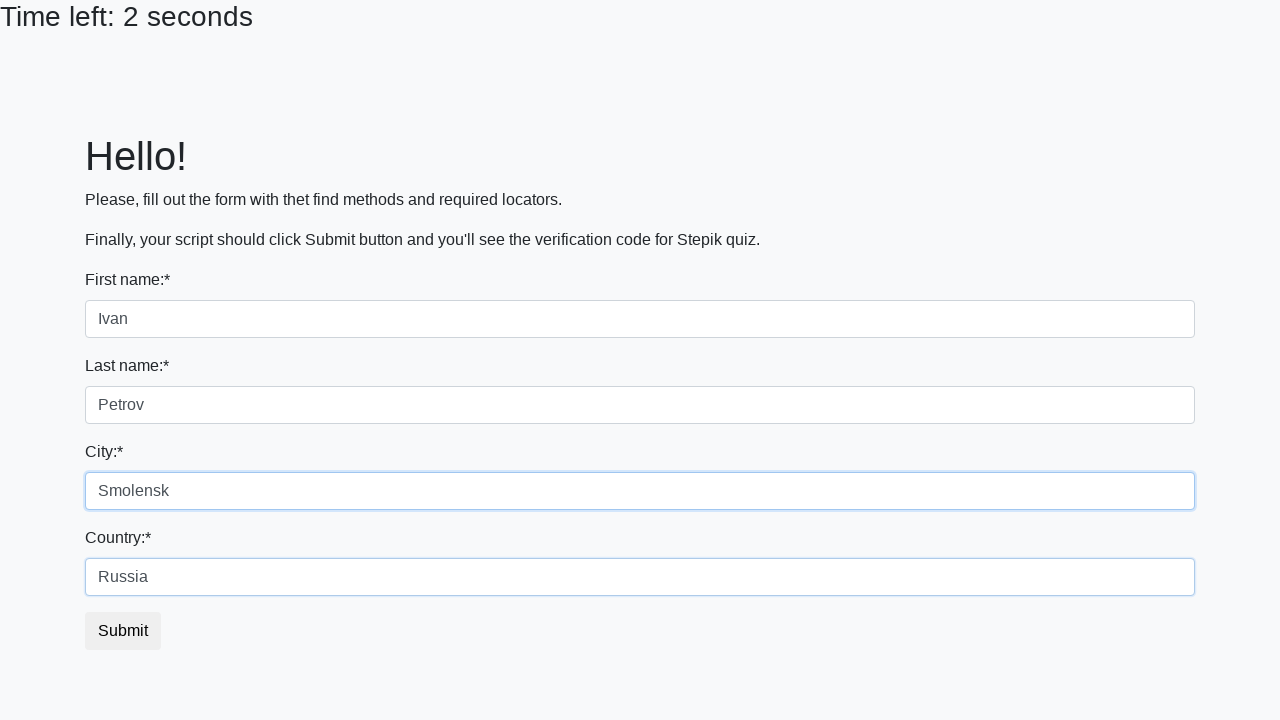

Clicked submit button to complete form submission at (123, 631) on button.btn
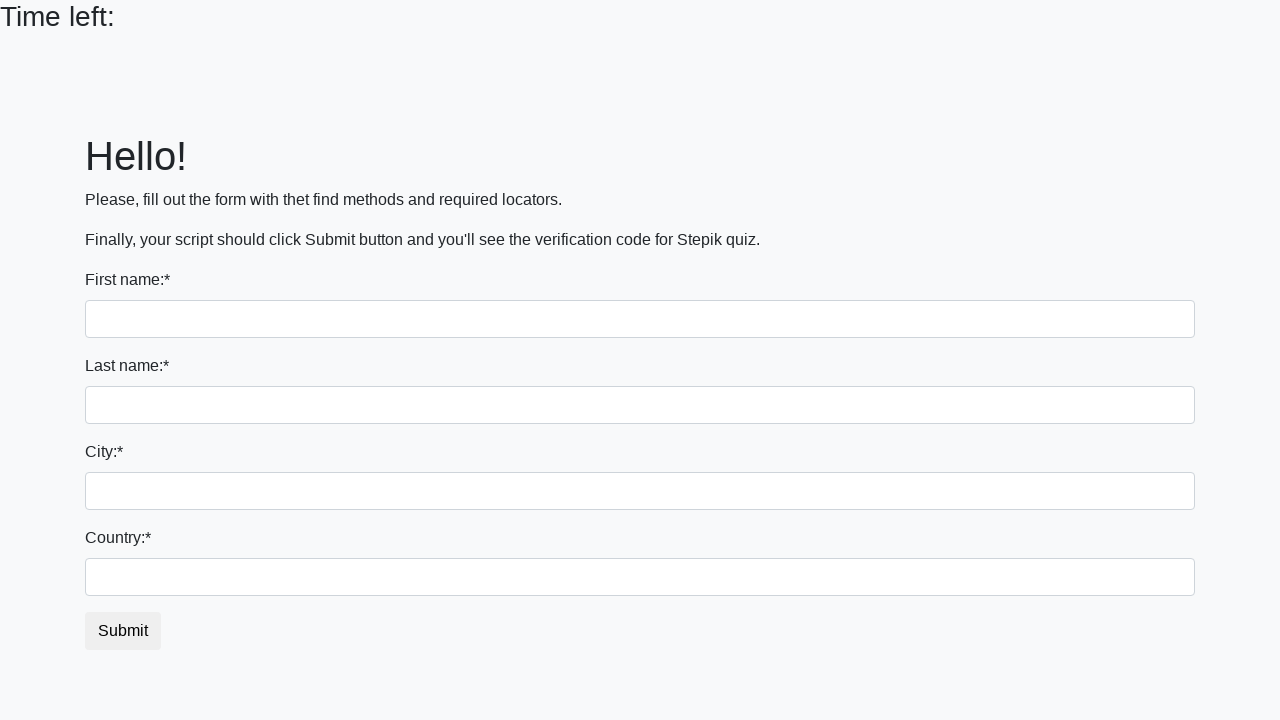

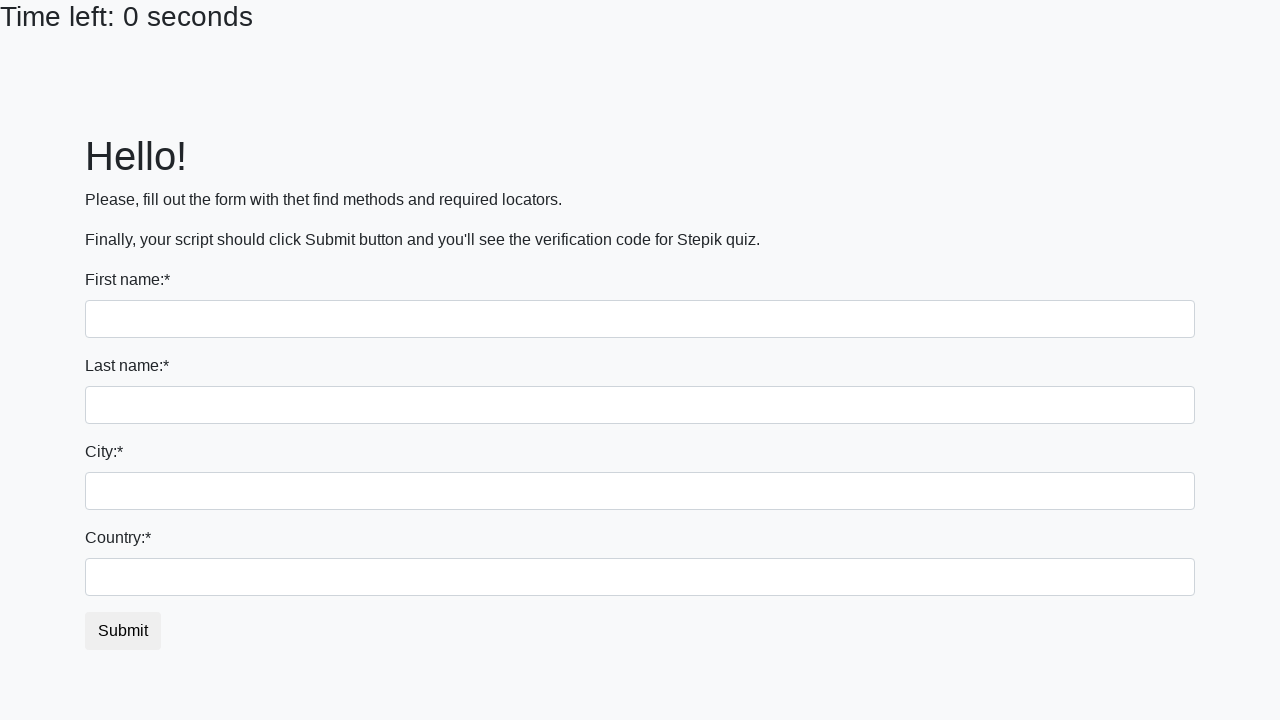